Tests various form elements including checkboxes, radio buttons, and visibility toggling of elements on an automation practice page

Starting URL: https://rahulshettyacademy.com/AutomationPractice/

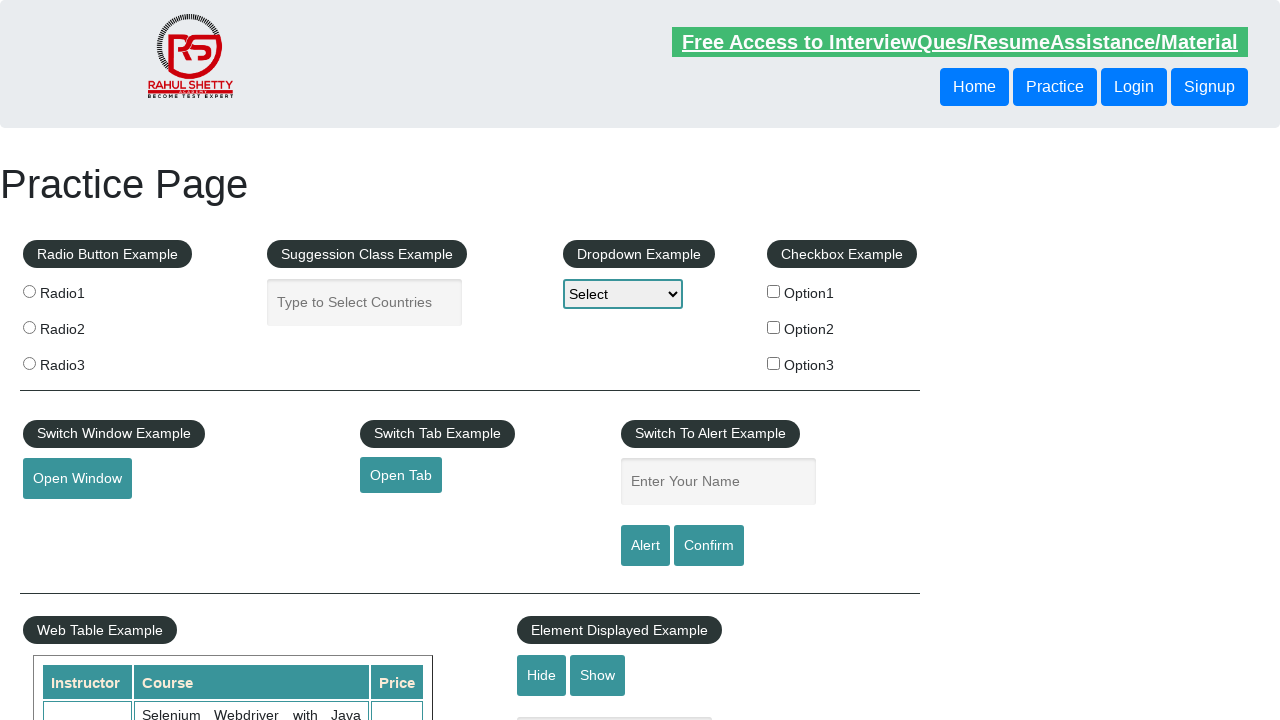

Located all checkbox elements on the page
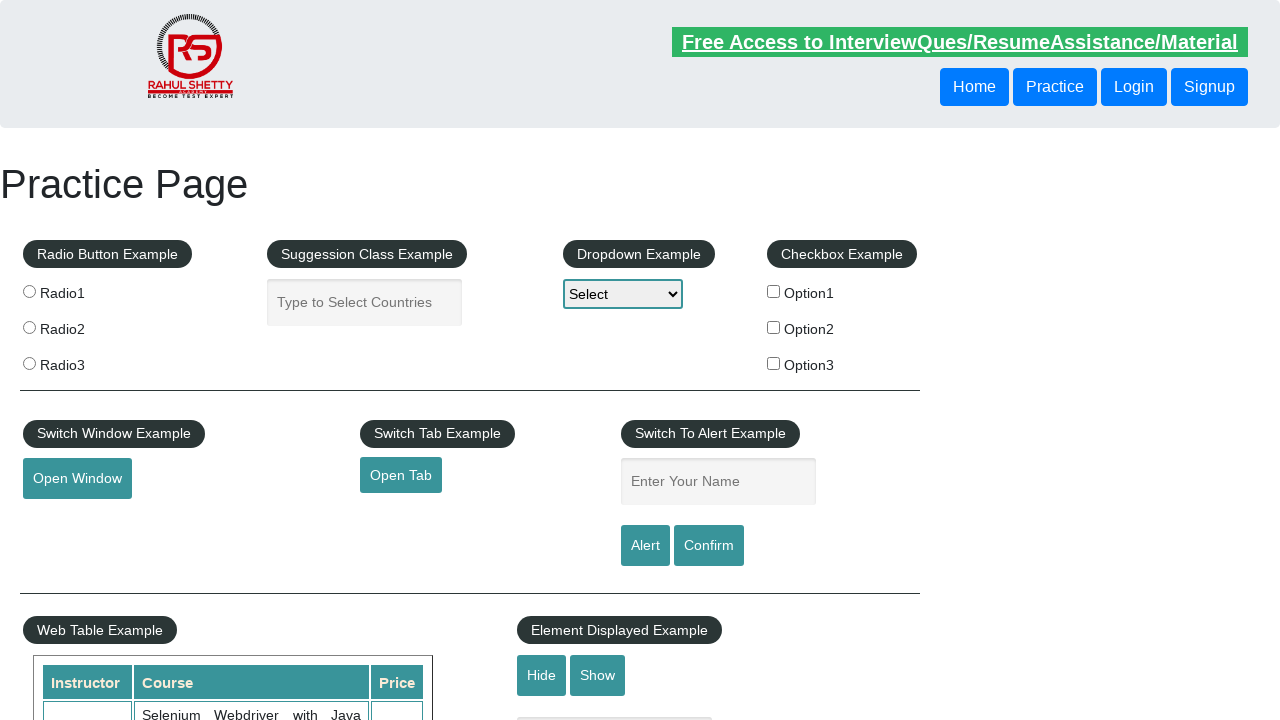

Retrieved checkbox at index 0
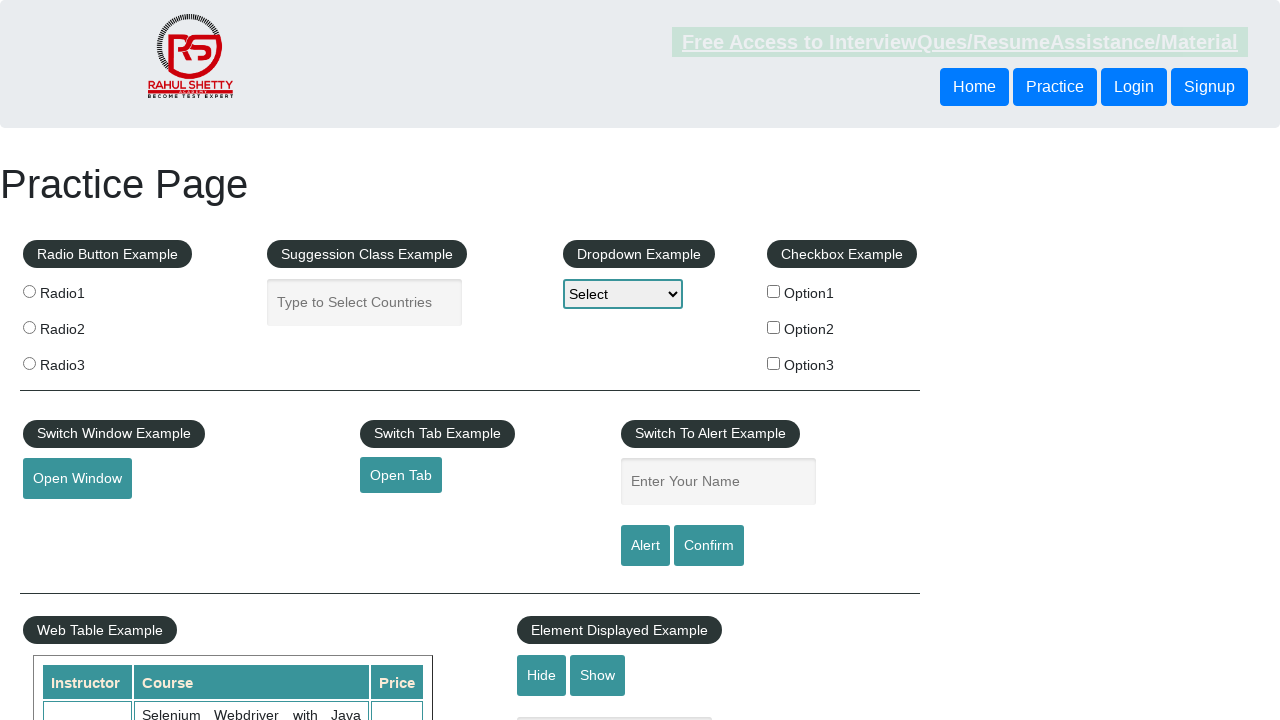

Retrieved checkbox at index 1
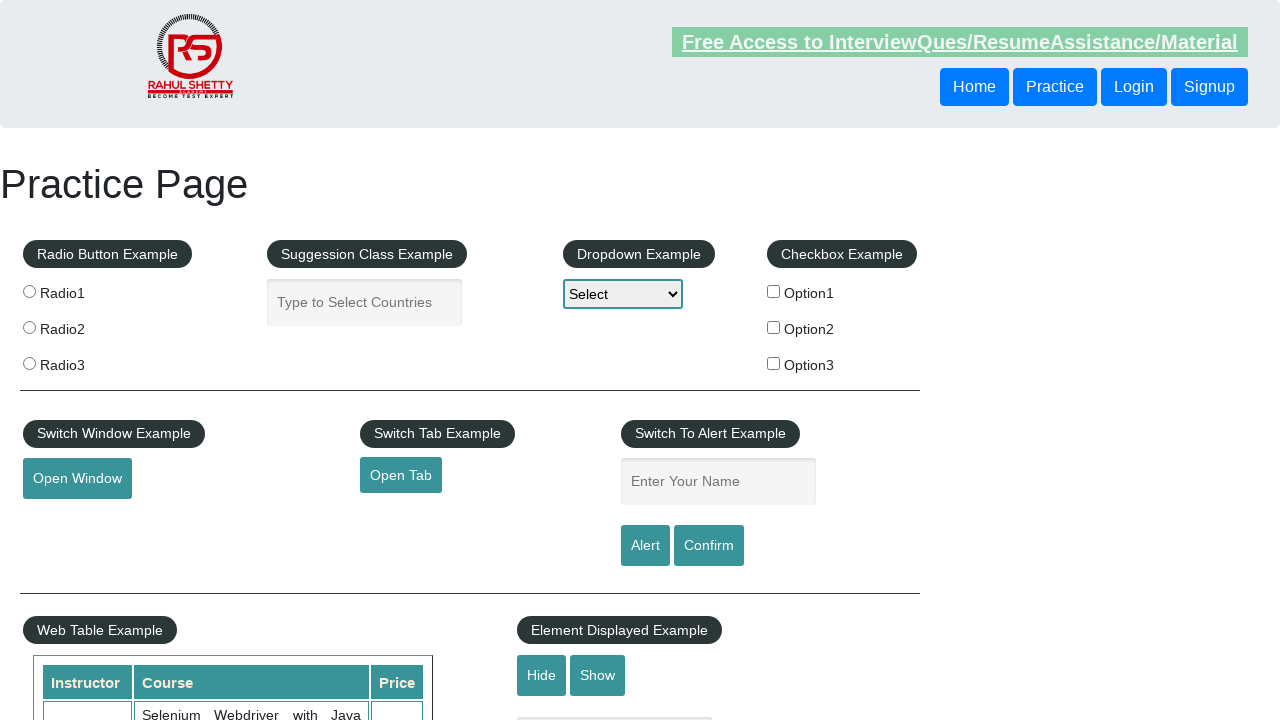

Clicked checkbox with value 'option2' at (774, 327) on xpath=//input[@type='checkbox'] >> nth=1
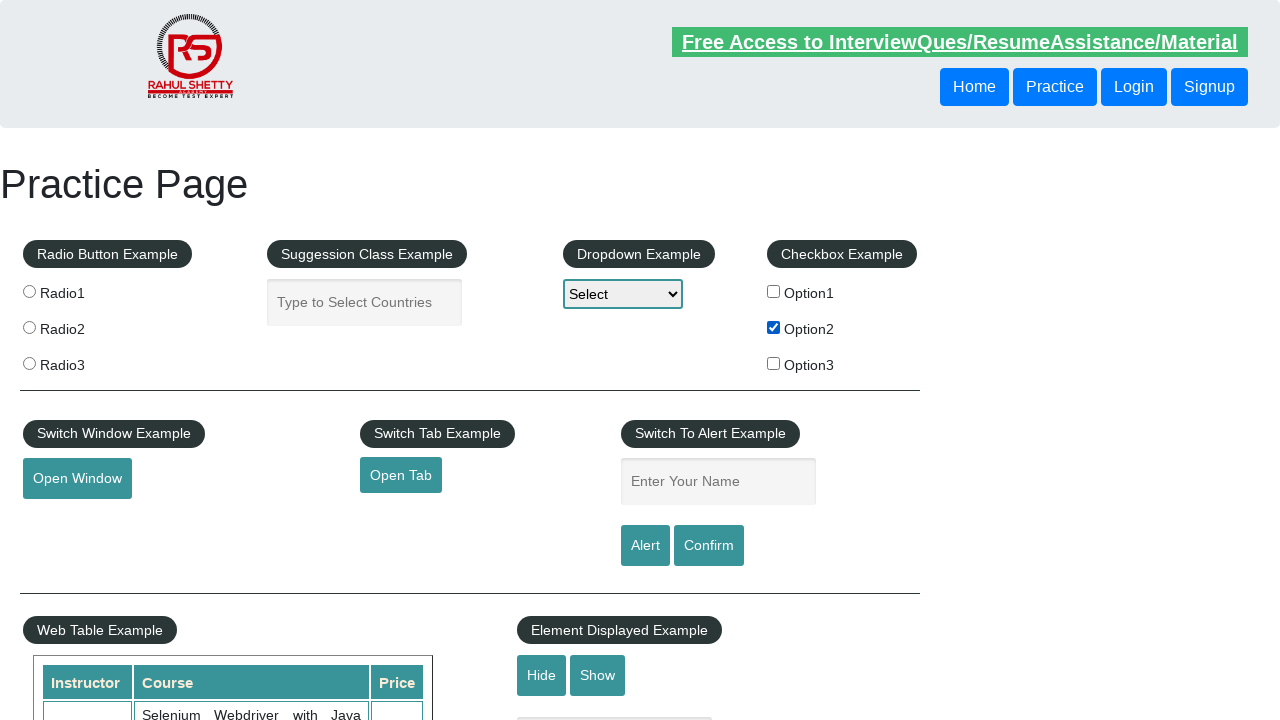

Located all radio button elements on the page
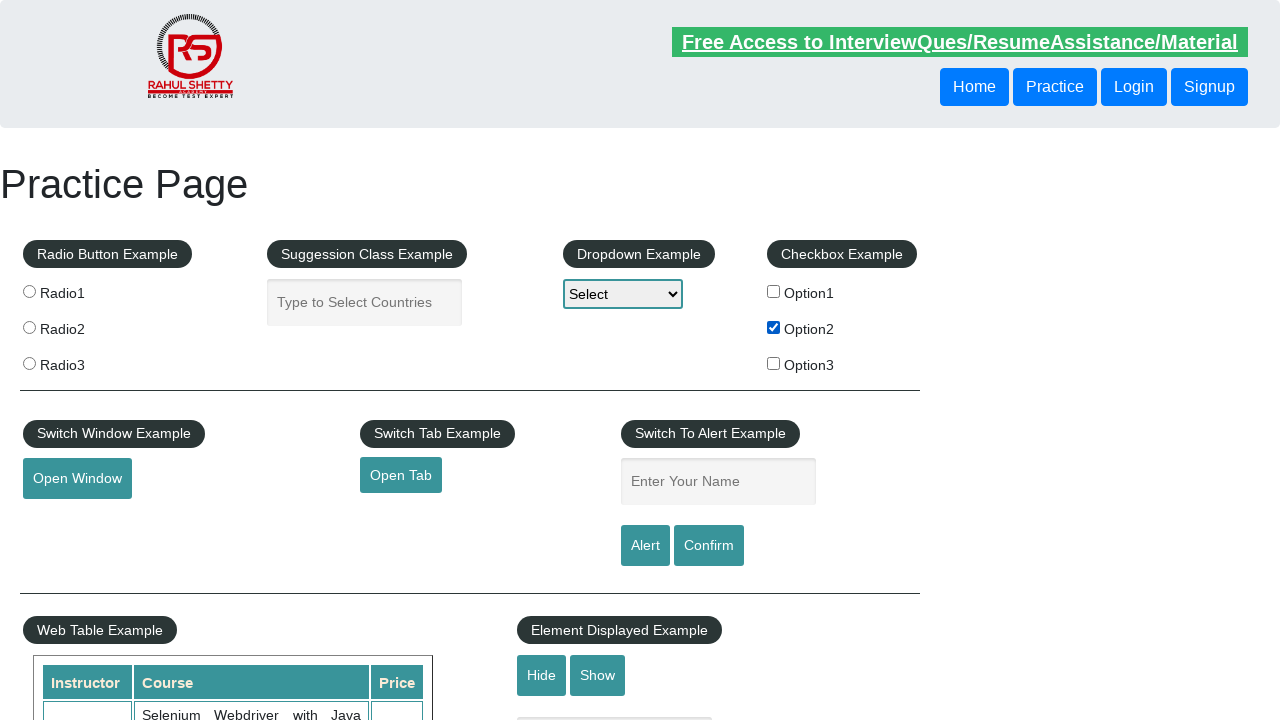

Clicked the third radio button (index 2) at (29, 363) on .radioButton >> nth=2
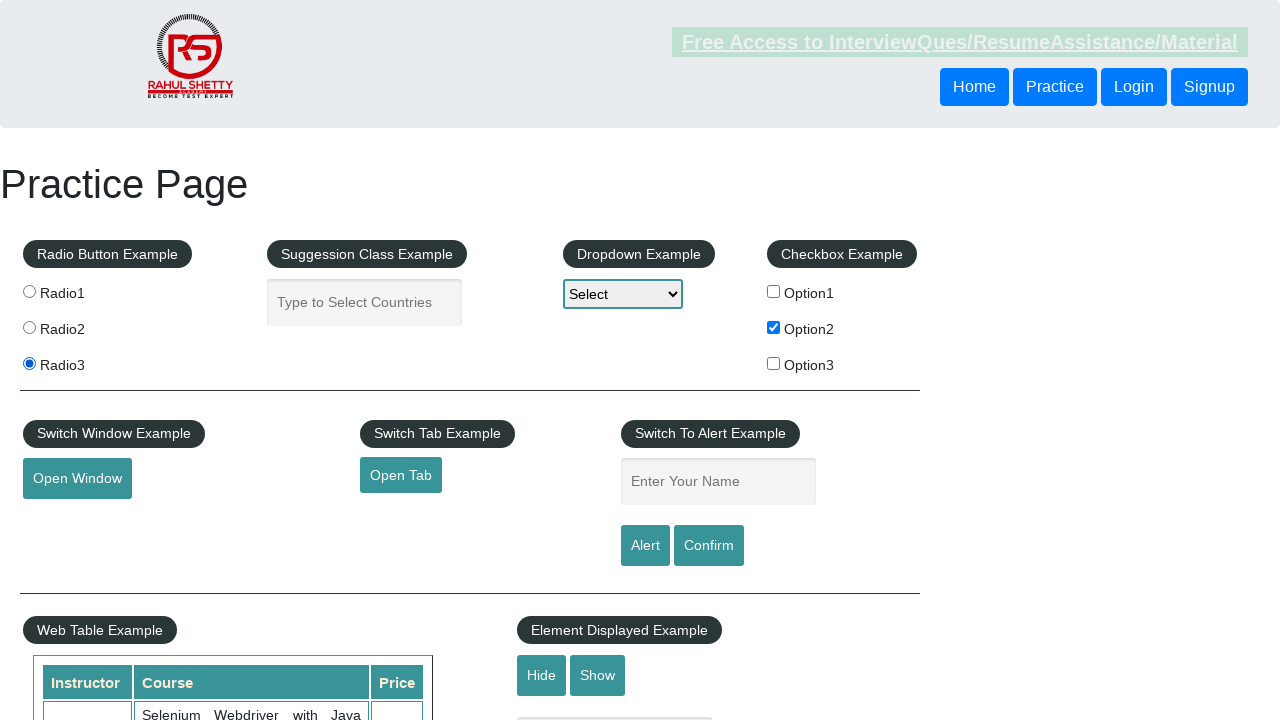

Clicked the hide button to hide the text field at (542, 675) on #hide-textbox
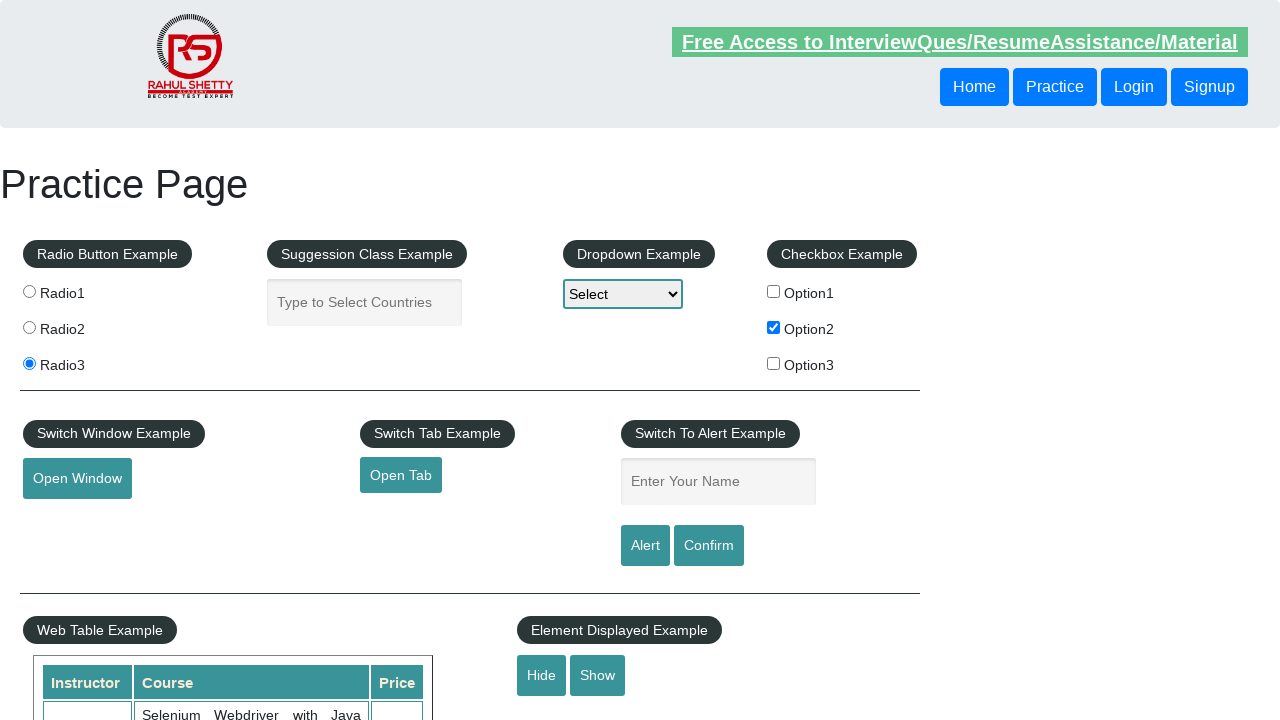

Verified that the text field is now hidden
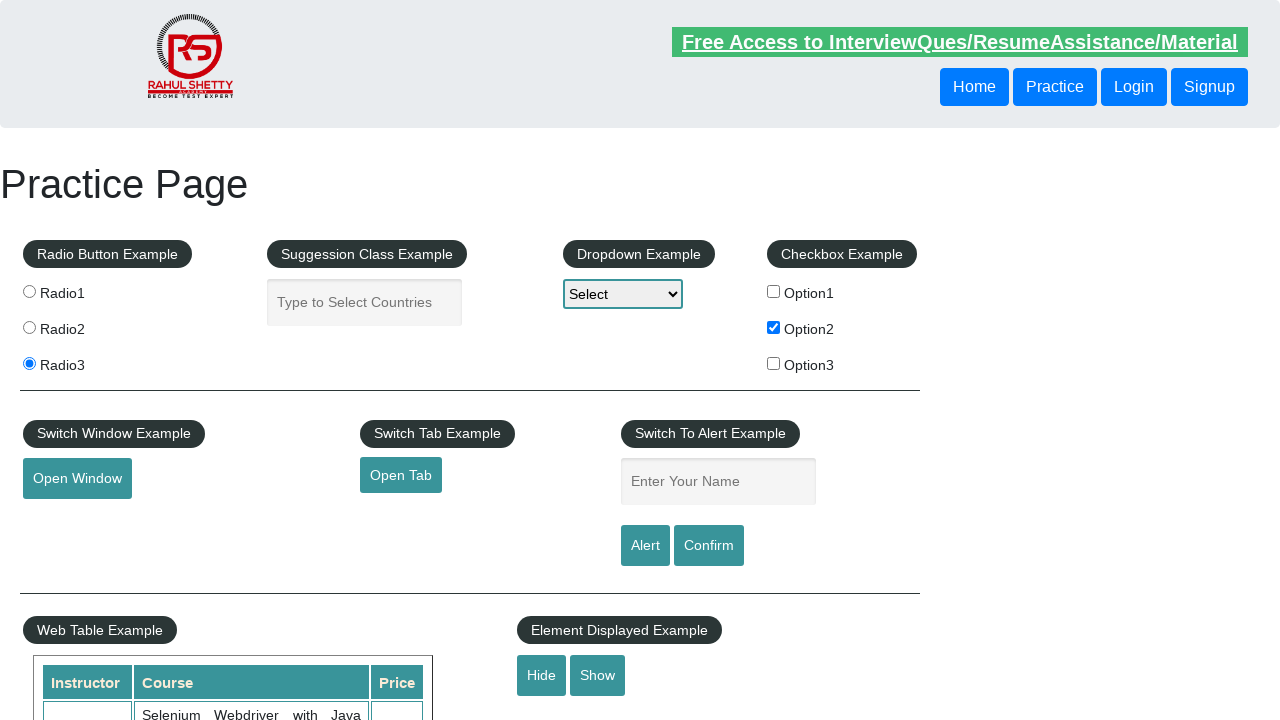

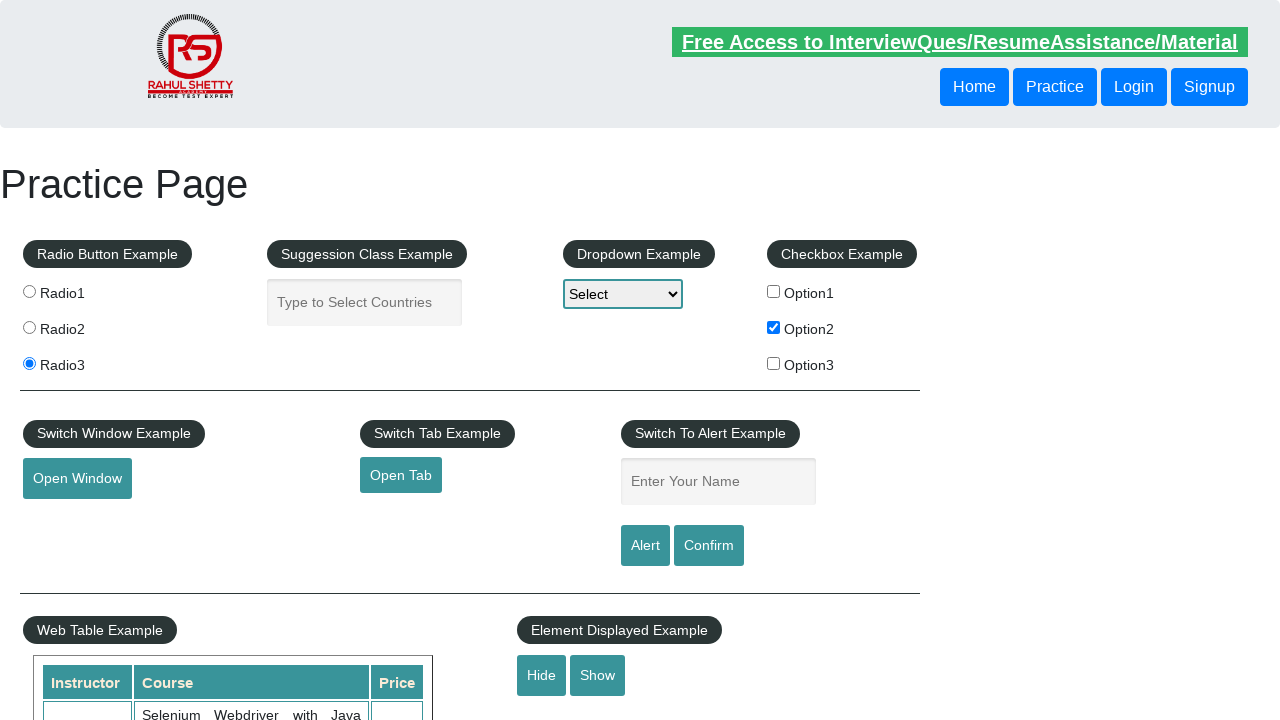